Tests that the stock quotes application loads correctly and is accessible (health check)

Starting URL: https://fintechytech.github.io/quote/

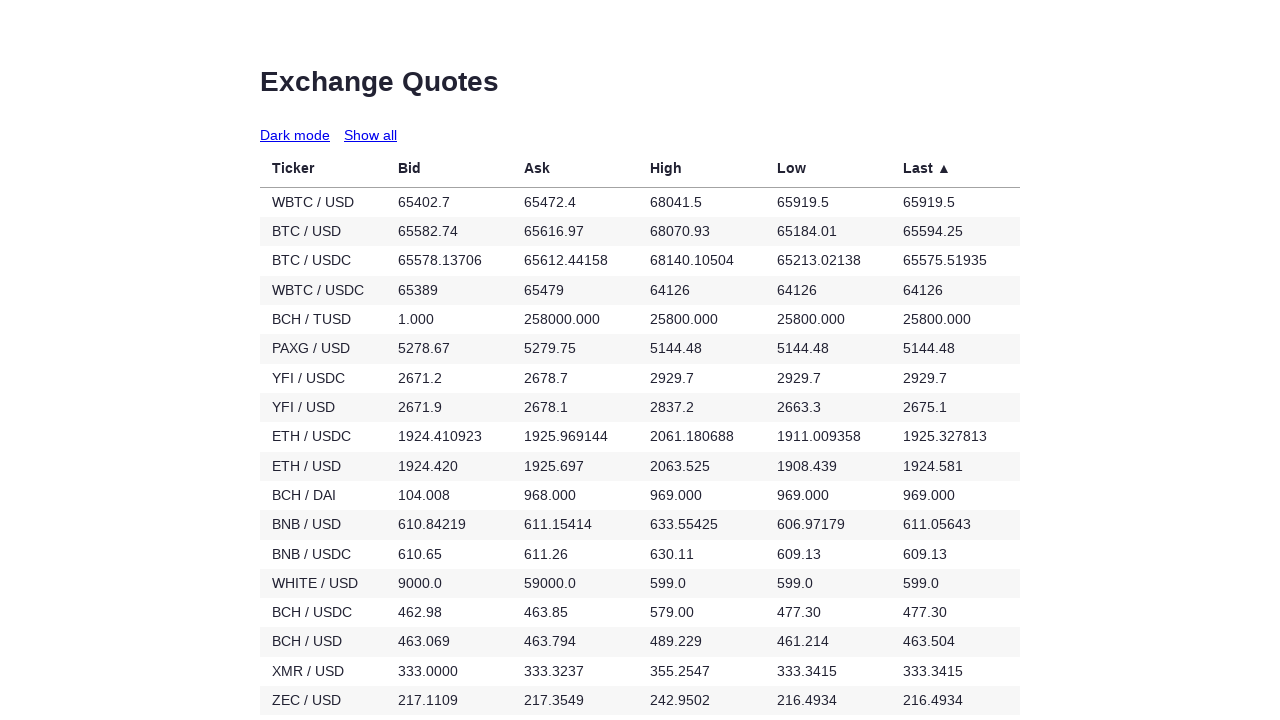

Waited for page to reach networkidle state
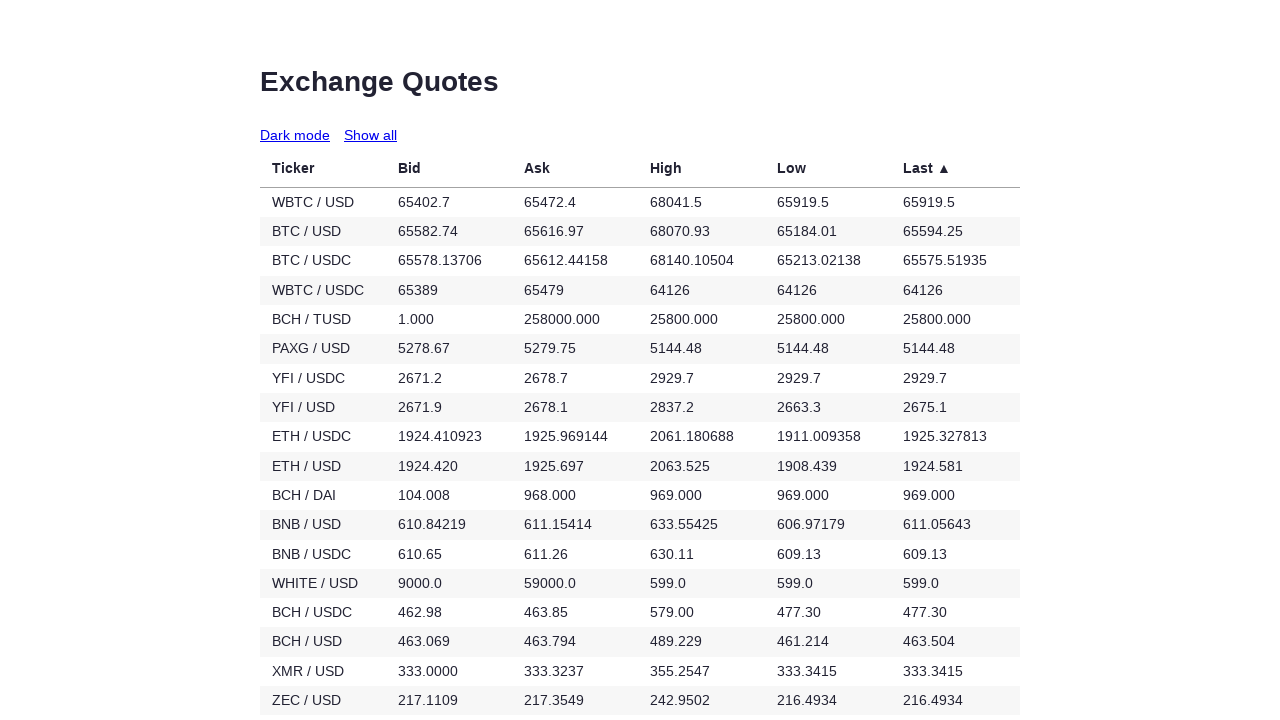

Stock quotes table element is present - application loaded successfully
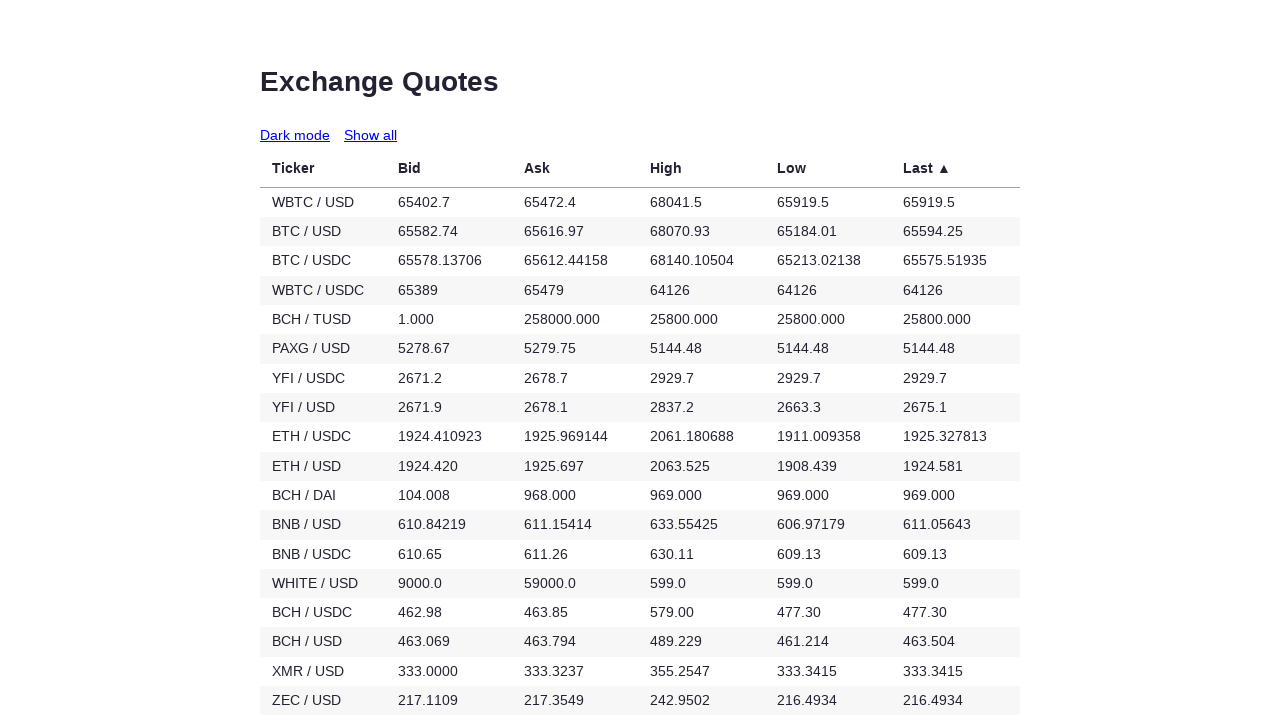

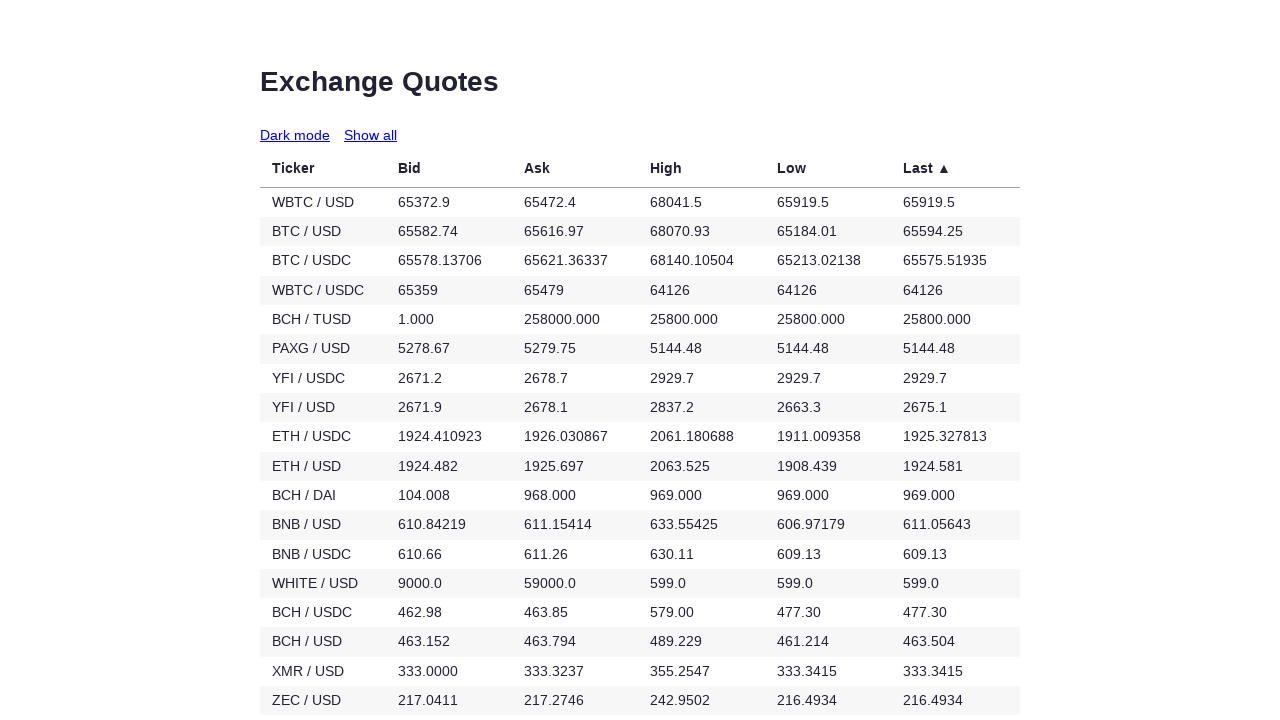